Solves a math challenge by extracting a value, calculating the answer using a logarithmic function, filling the form, and submitting it

Starting URL: https://suninjuly.github.io/math.html

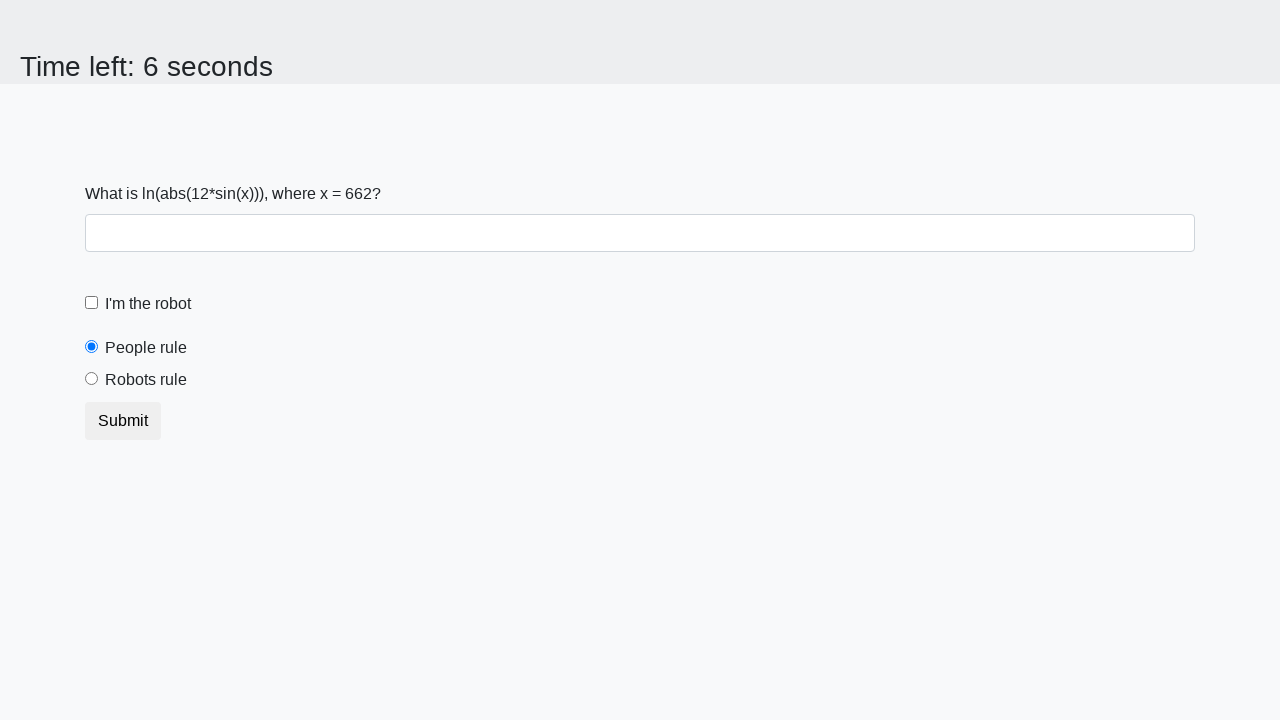

Located the input value element
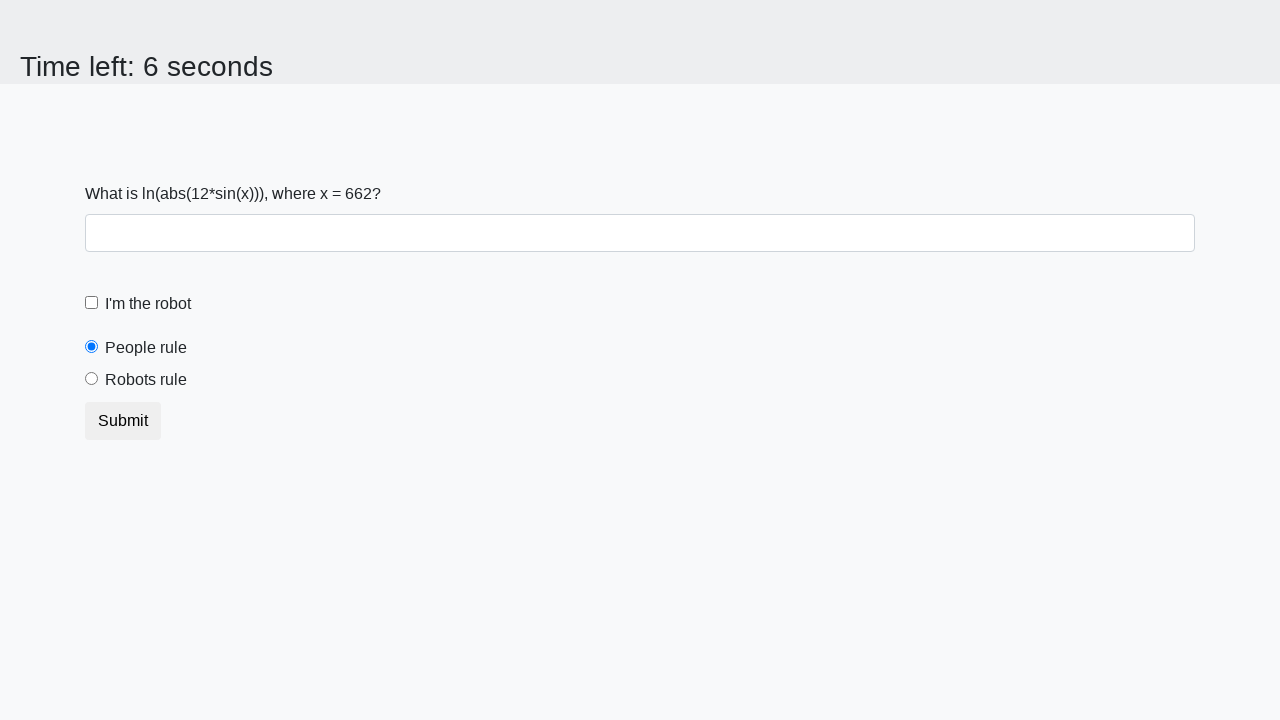

Extracted x value: 662
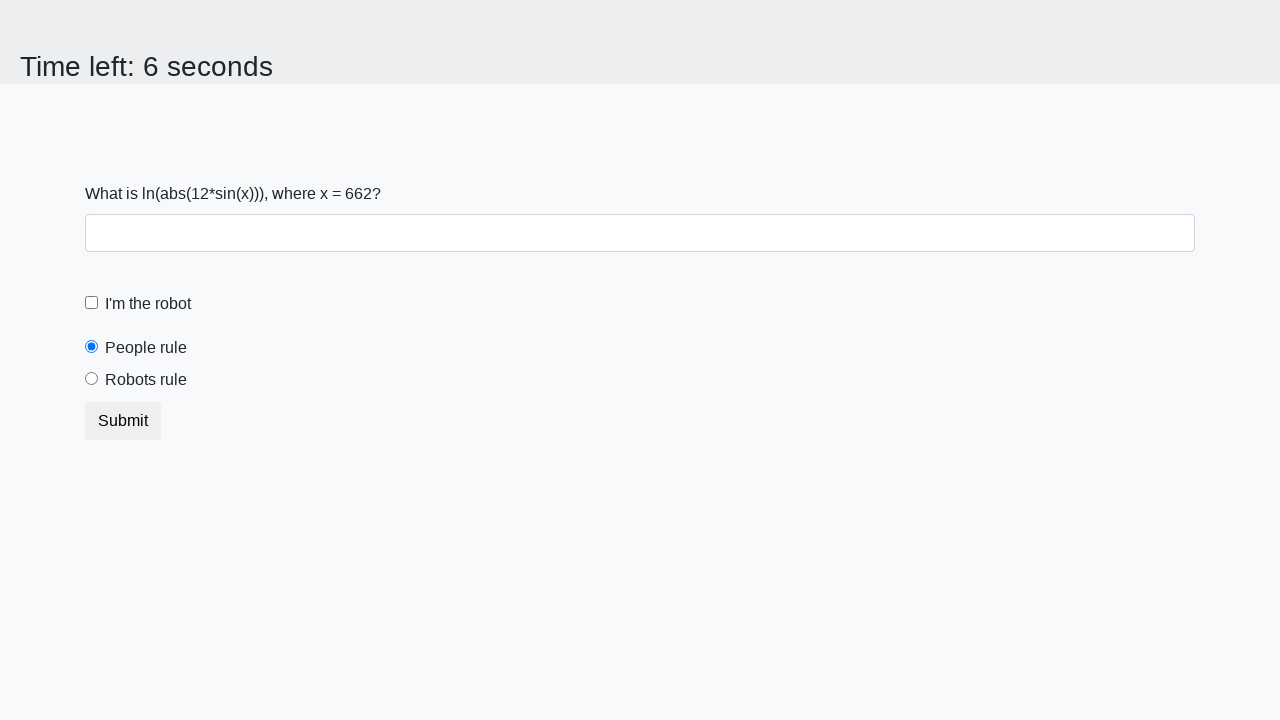

Calculated logarithmic answer: 2.221222400913369
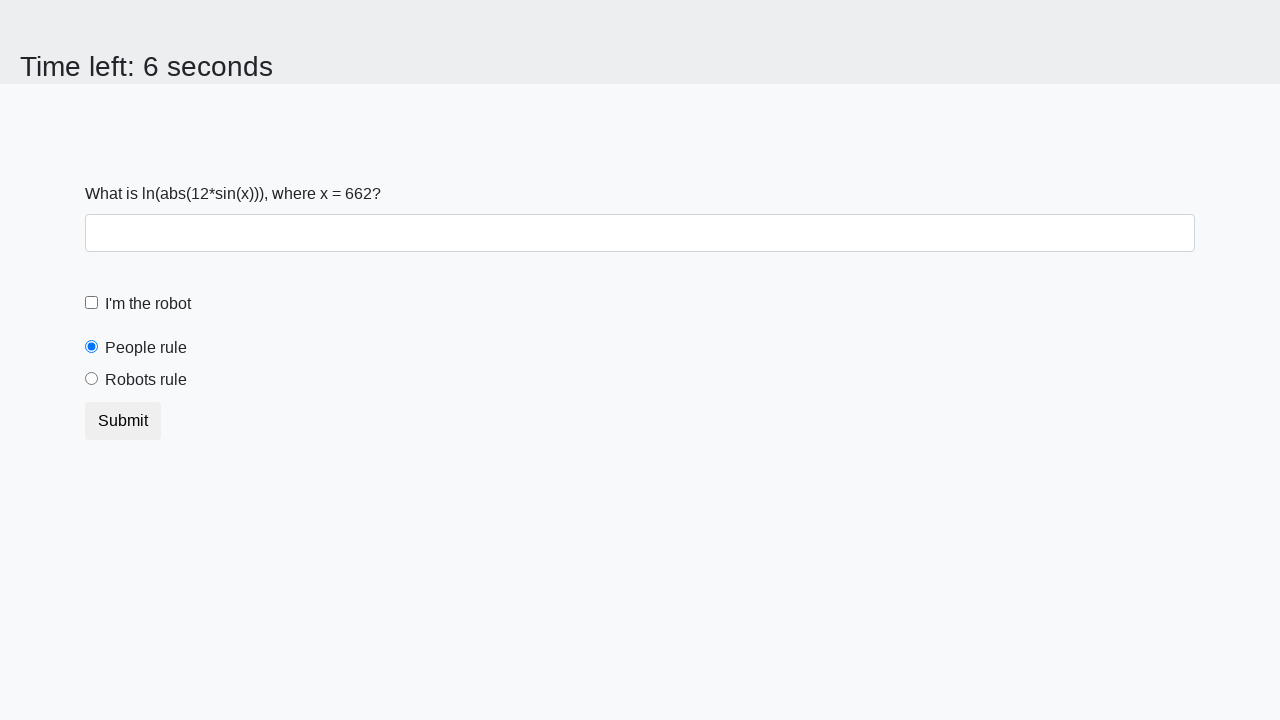

Filled answer field with calculated value on #answer
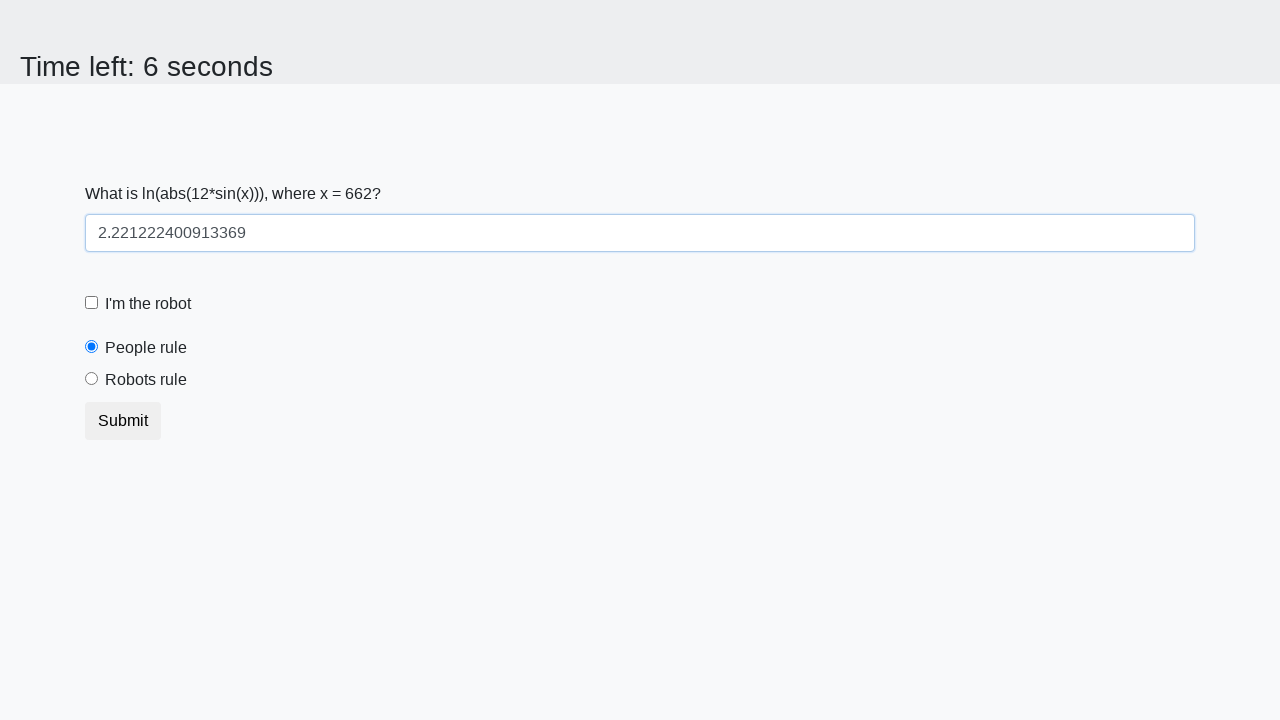

Clicked robot checkbox at (92, 303) on #robotCheckbox
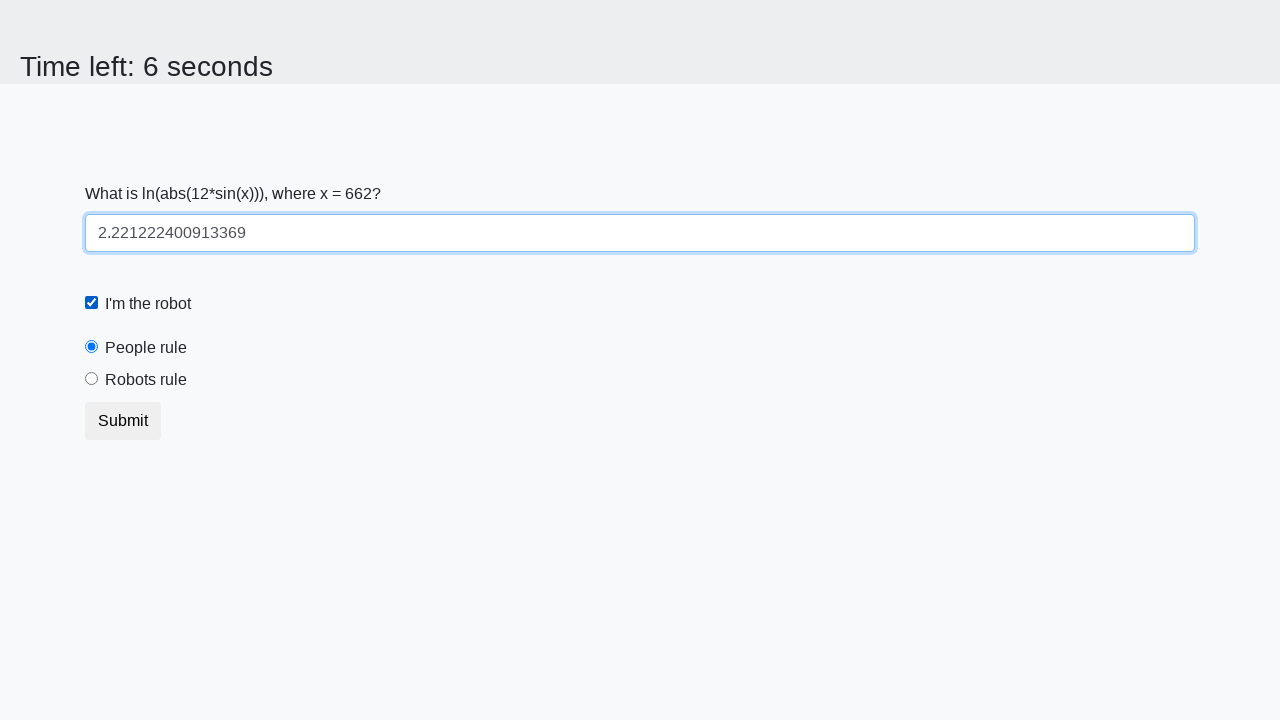

Clicked robots rule radio button at (92, 379) on #robotsRule
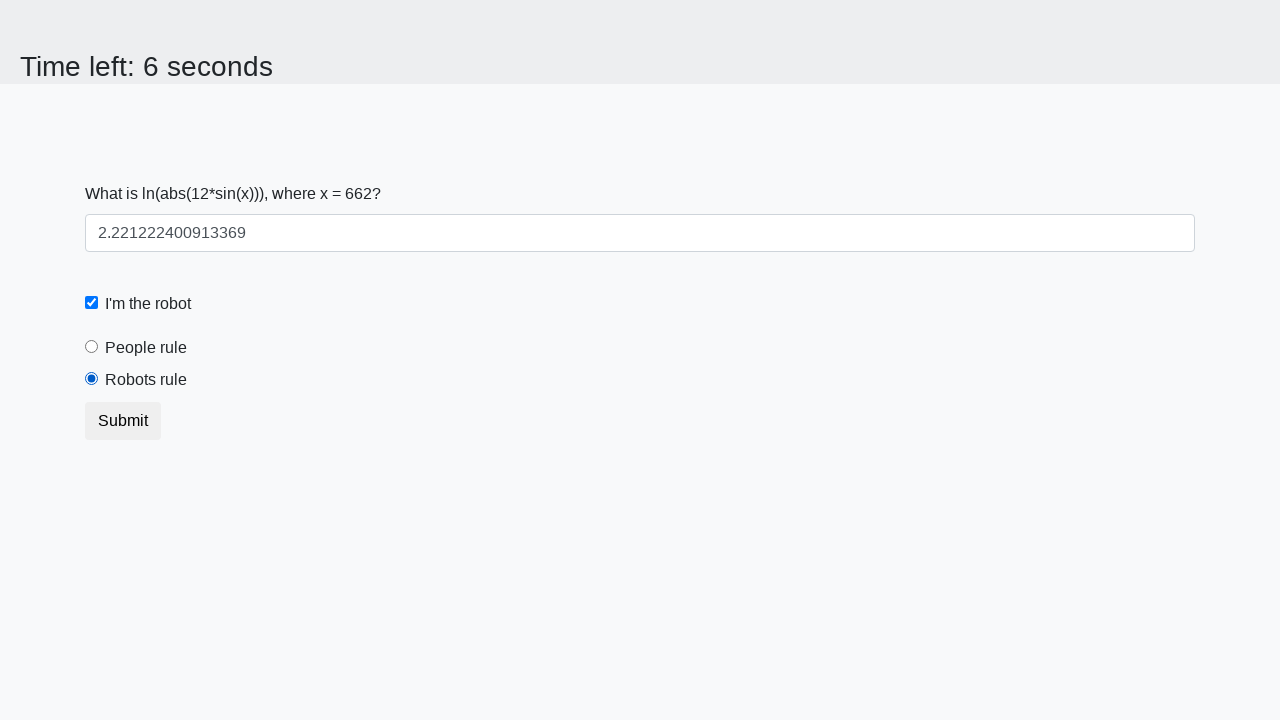

Set up dialog handler to accept alerts
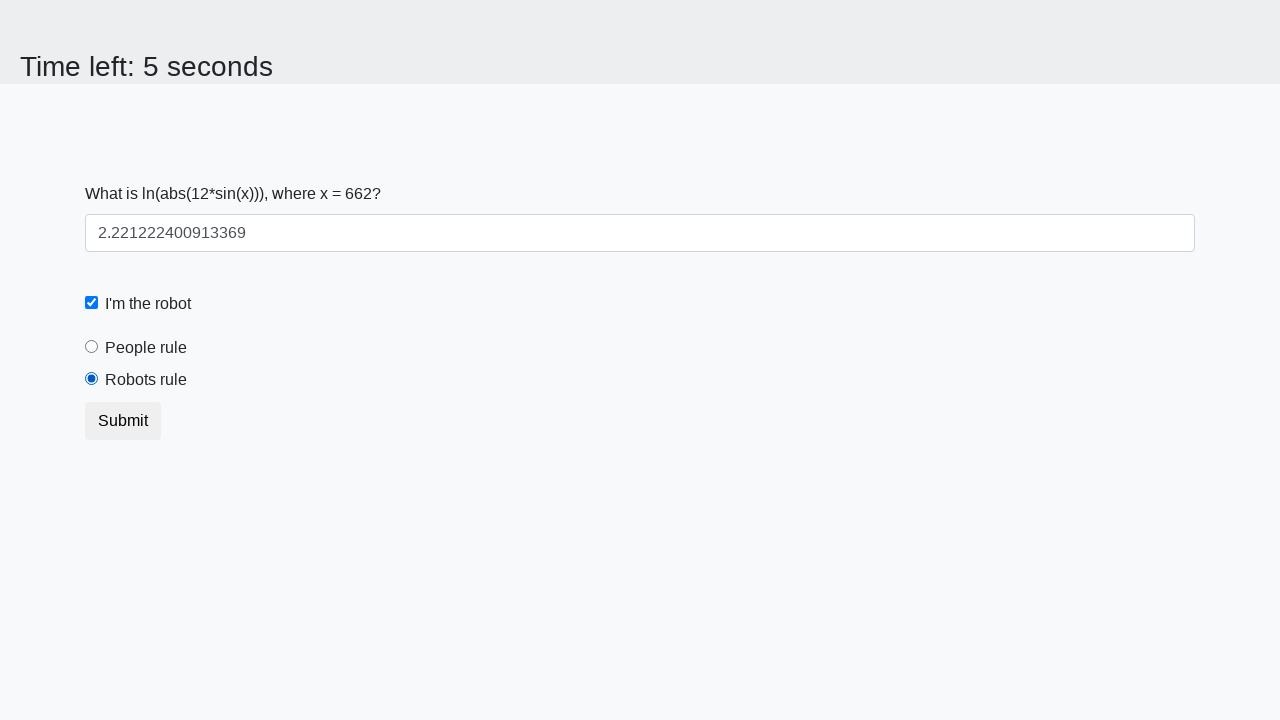

Submitted the form at (123, 421) on .btn
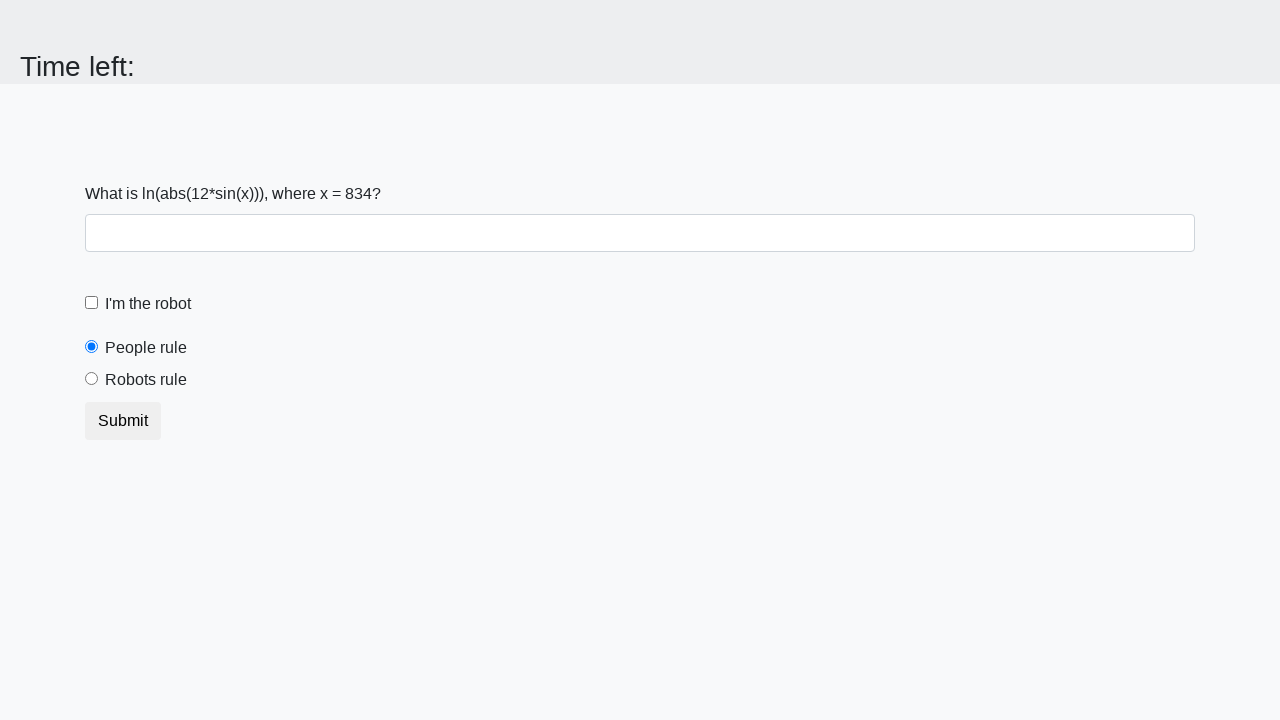

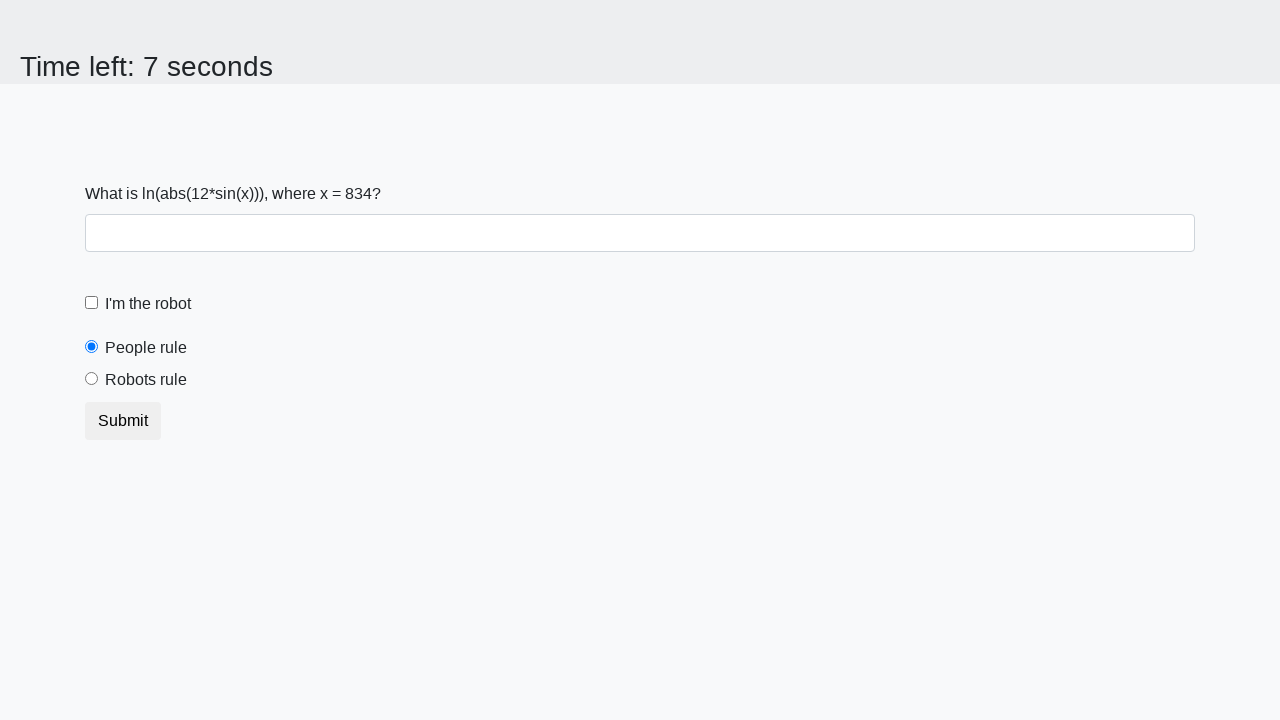